Waits for price to reach $100, books the item, then solves a math captcha challenge using the provided formula

Starting URL: https://suninjuly.github.io/explicit_wait2.html

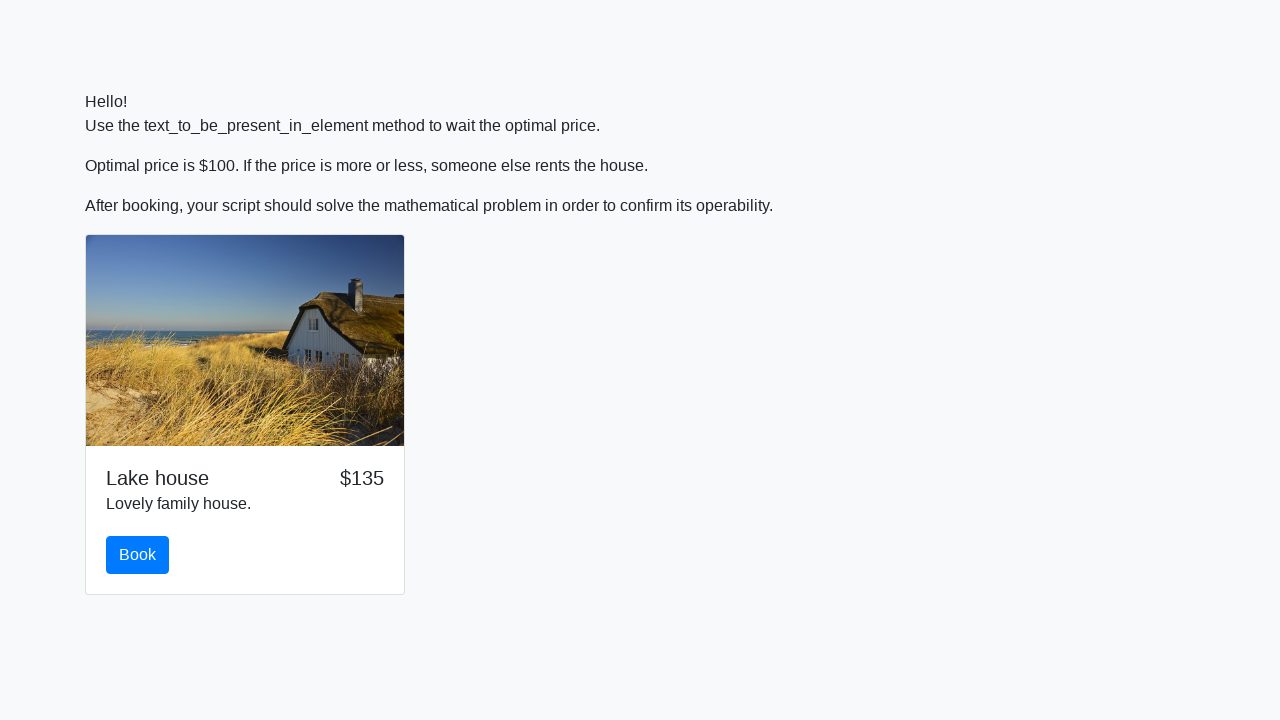

Waited for price to reach $100
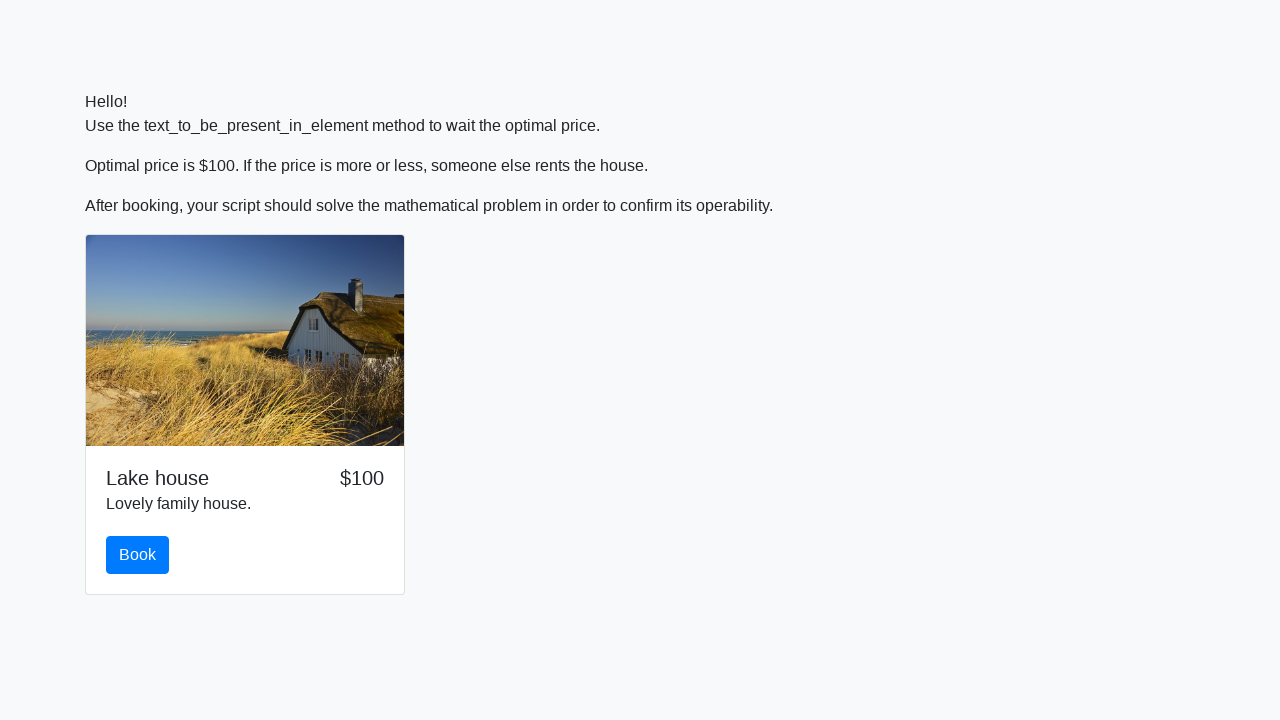

Clicked book button at (138, 555) on #book
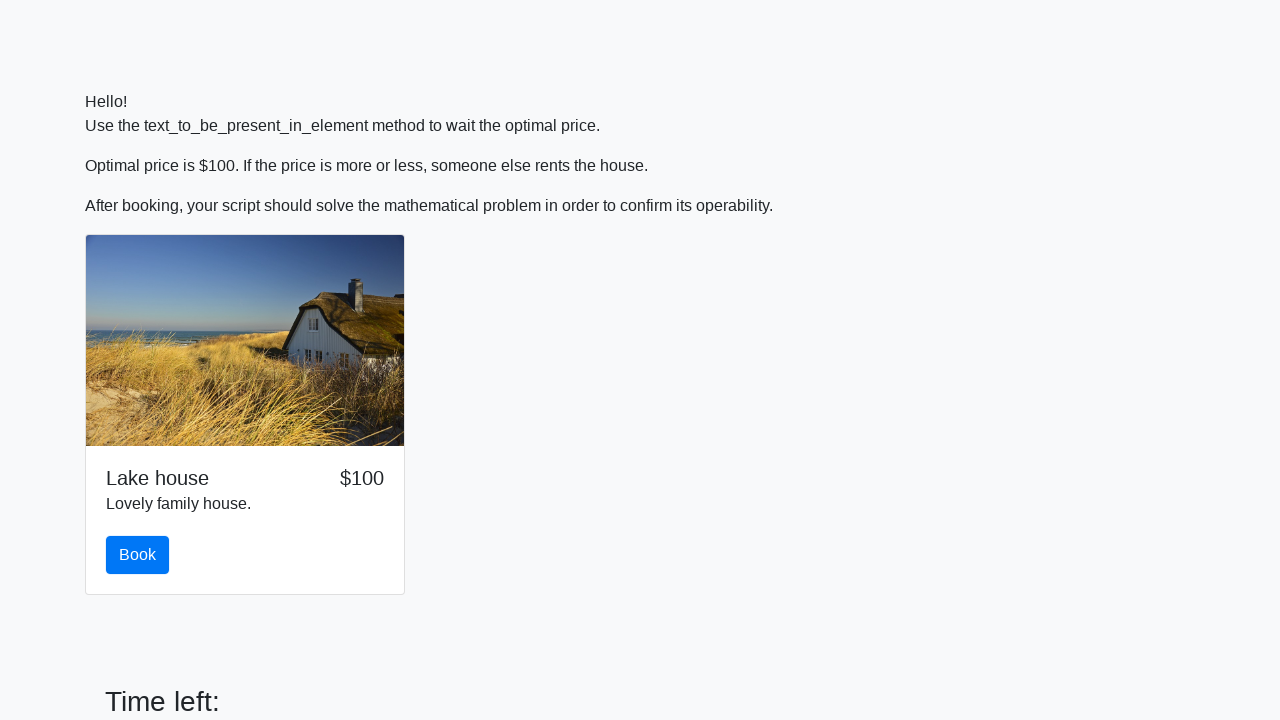

Retrieved math challenge number: 271
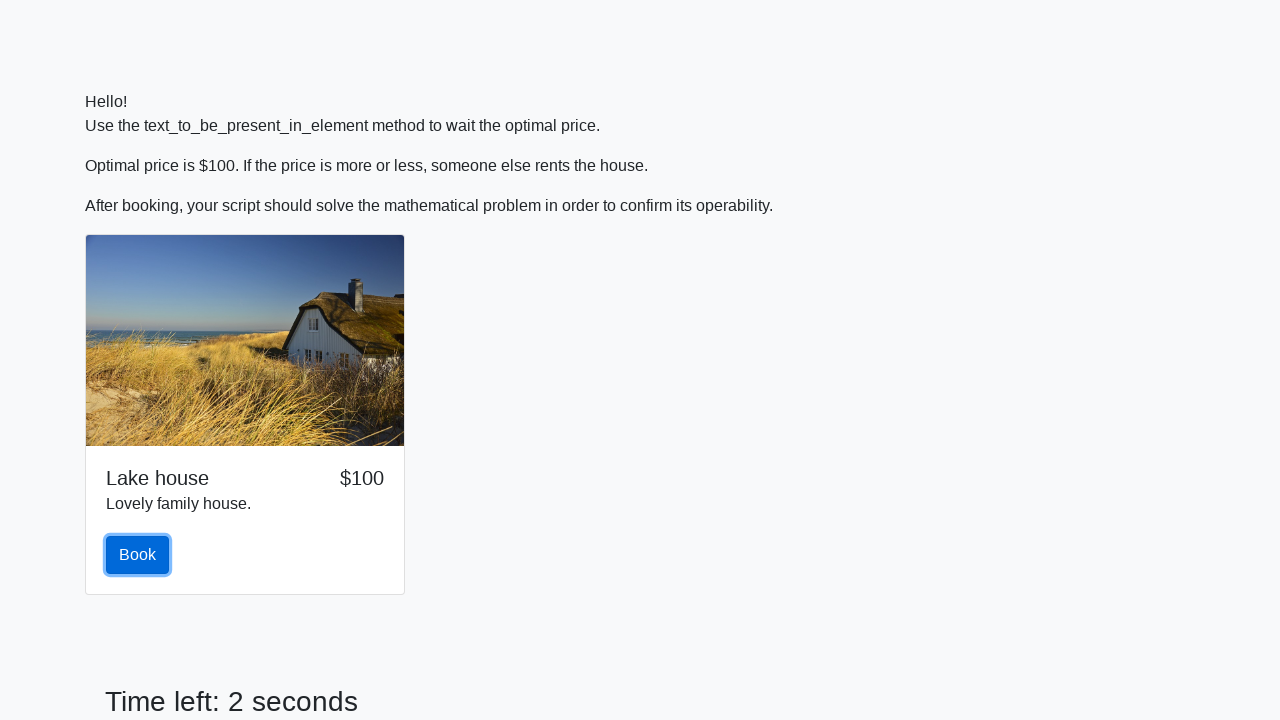

Calculated answer using formula: 2.1745846419935932
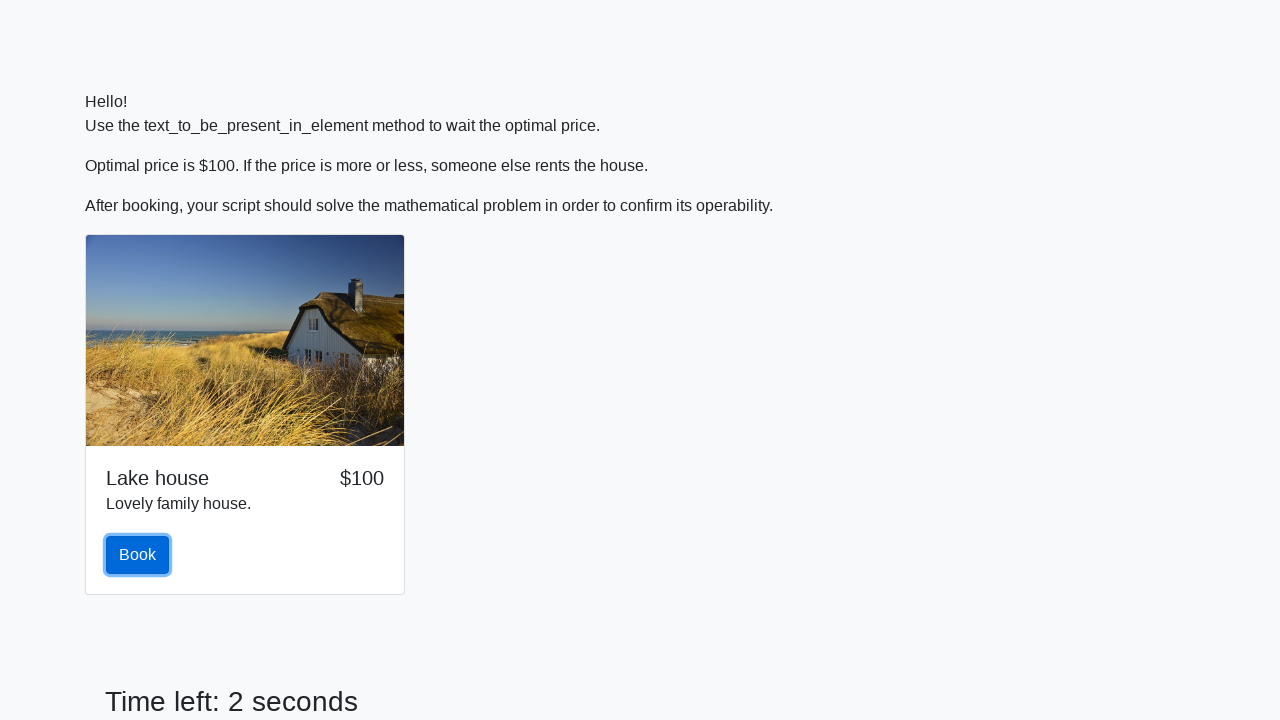

Filled answer field with calculated result on #answer
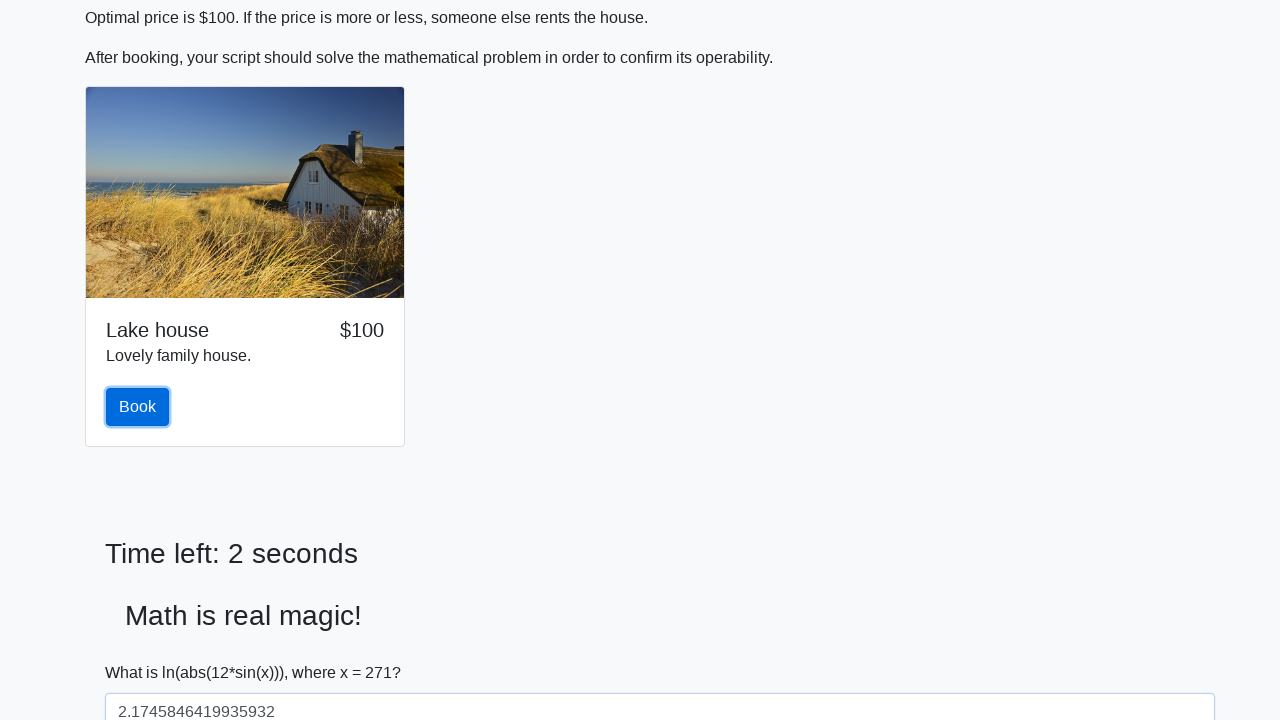

Submitted math captcha solution at (143, 651) on #solve
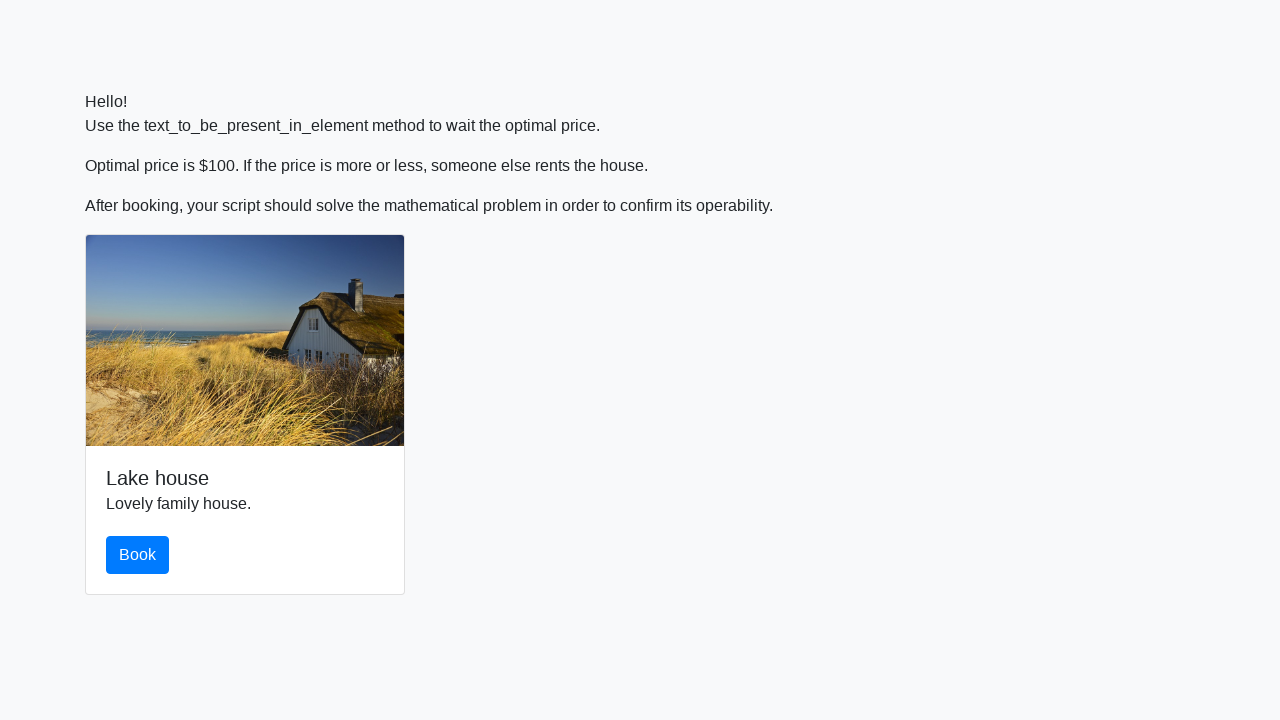

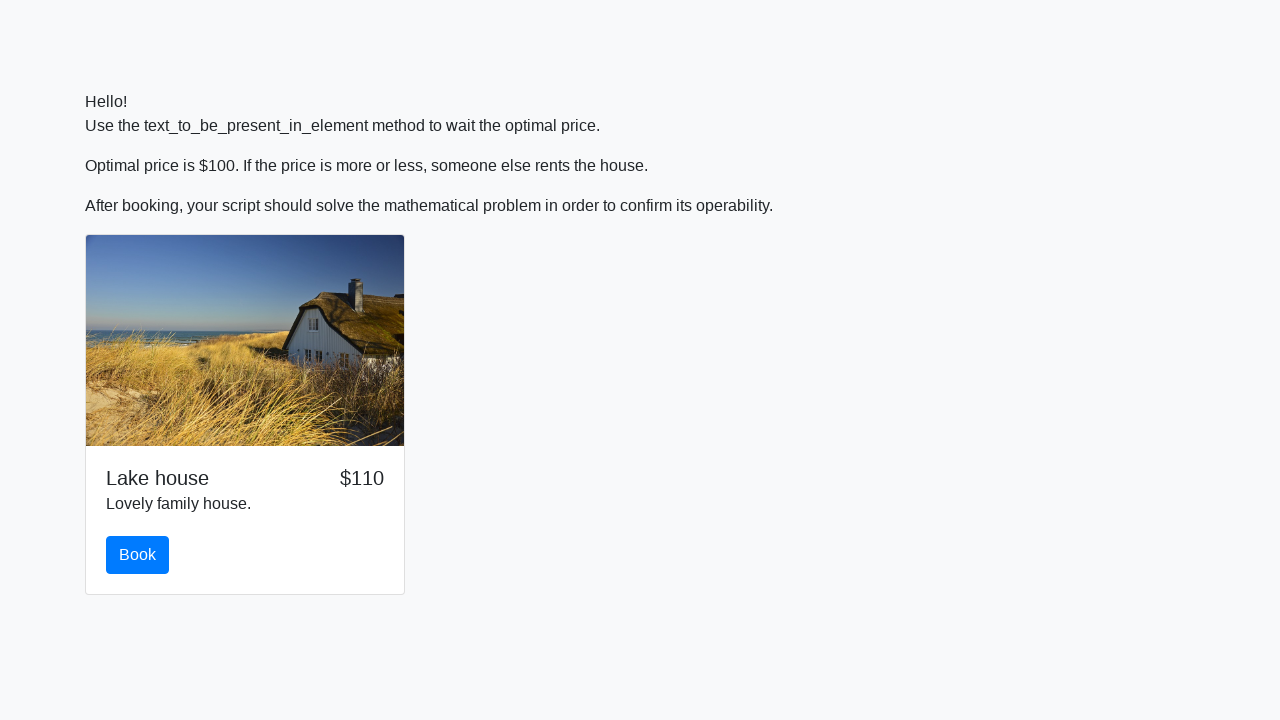